Tests that the Clear completed button is hidden when there are no completed items

Starting URL: https://demo.playwright.dev/todomvc

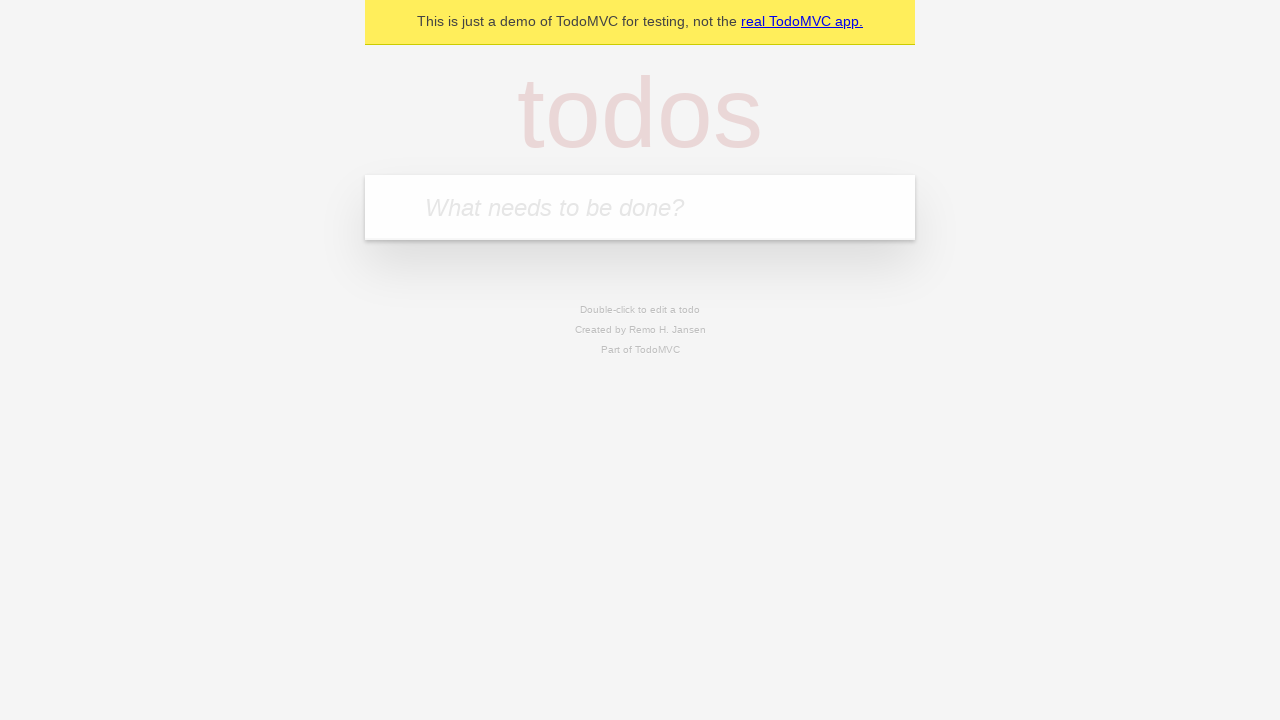

Filled todo input with 'buy some cheese' on internal:attr=[placeholder="What needs to be done?"i]
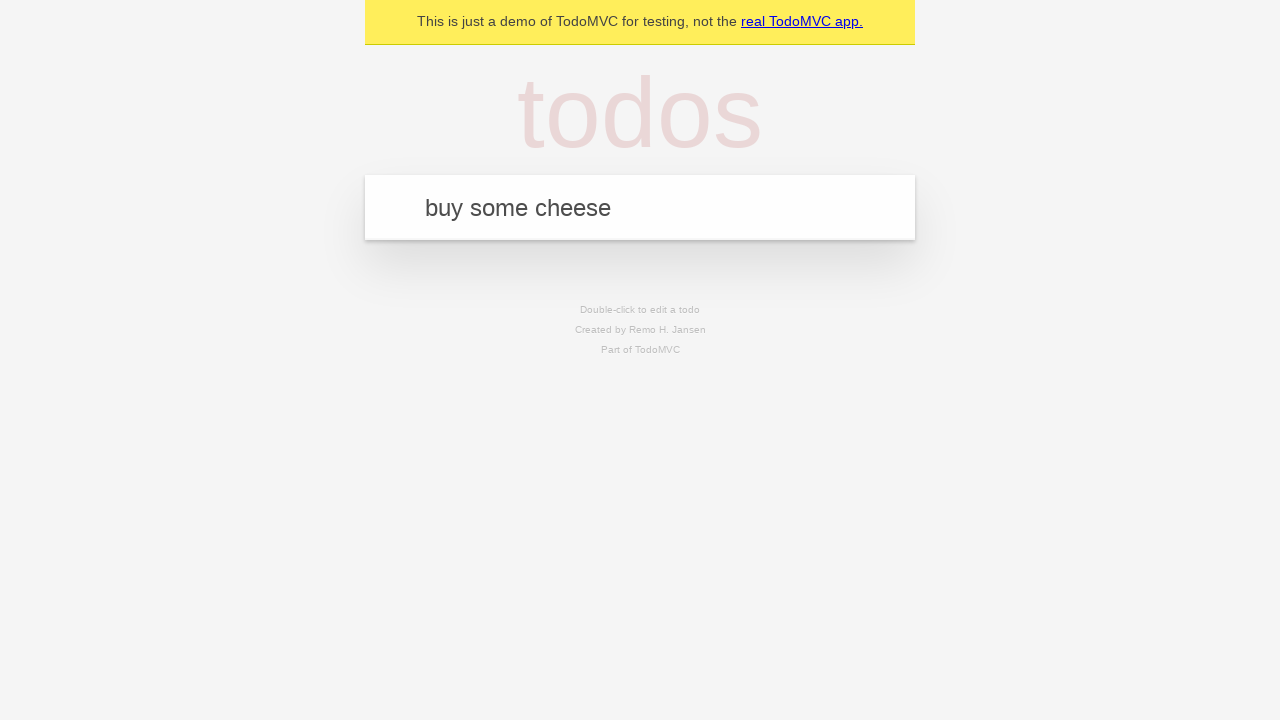

Pressed Enter to add first todo item on internal:attr=[placeholder="What needs to be done?"i]
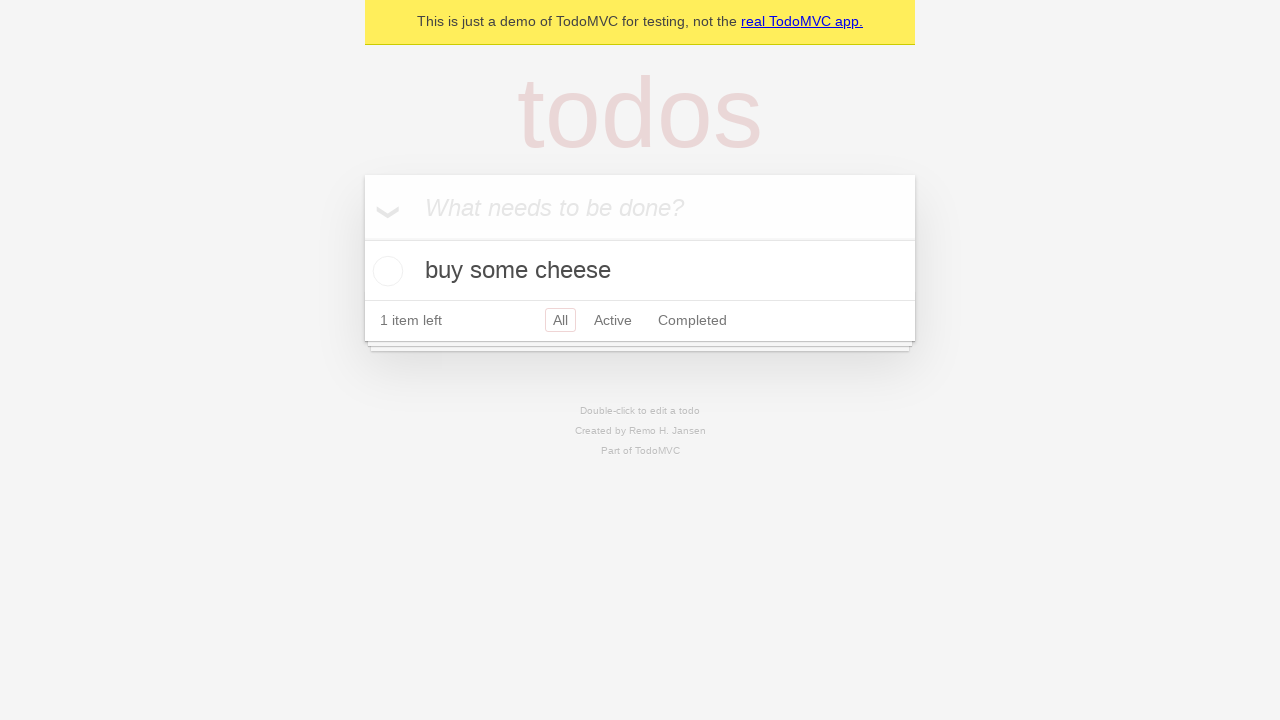

Filled todo input with 'feed the cat' on internal:attr=[placeholder="What needs to be done?"i]
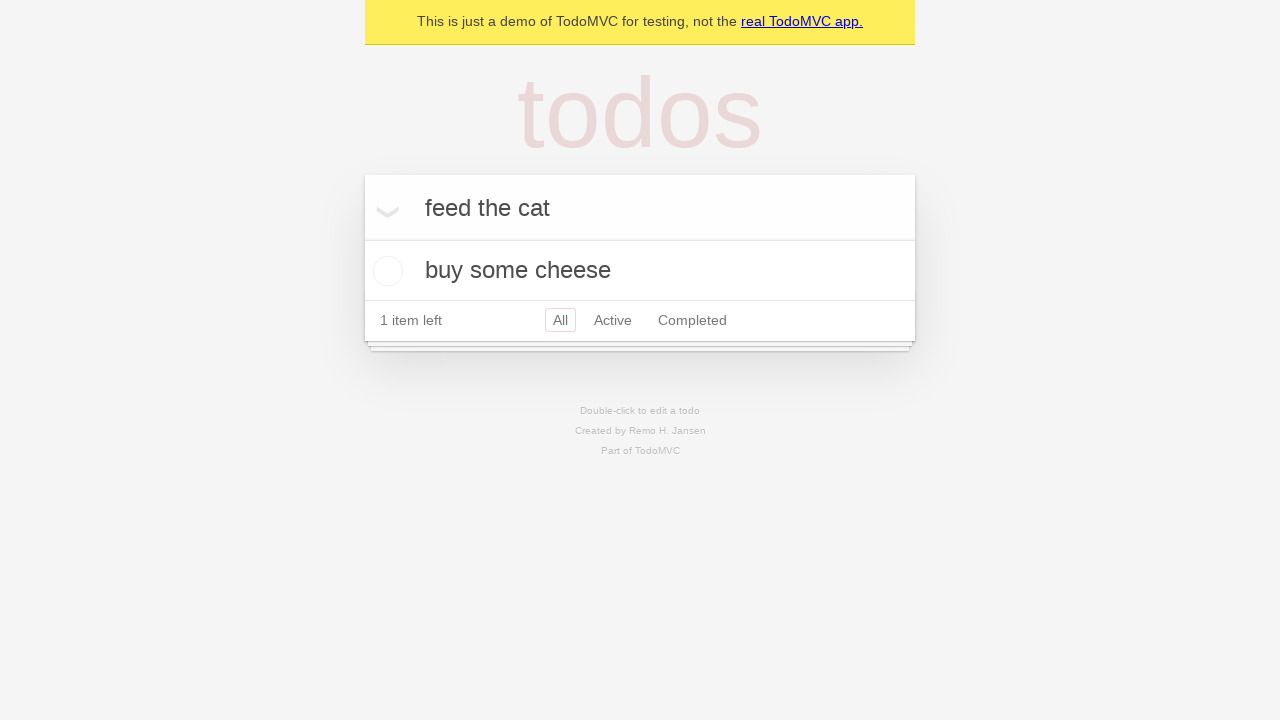

Pressed Enter to add second todo item on internal:attr=[placeholder="What needs to be done?"i]
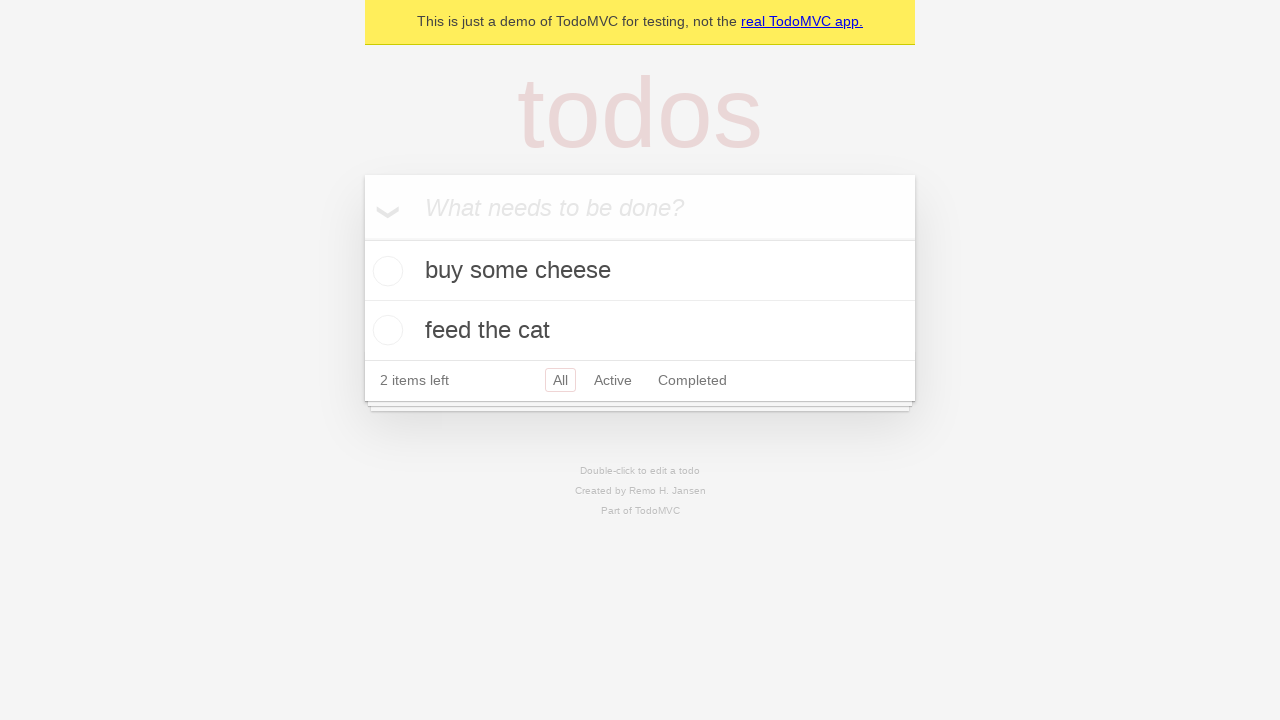

Filled todo input with 'book a doctors appointment' on internal:attr=[placeholder="What needs to be done?"i]
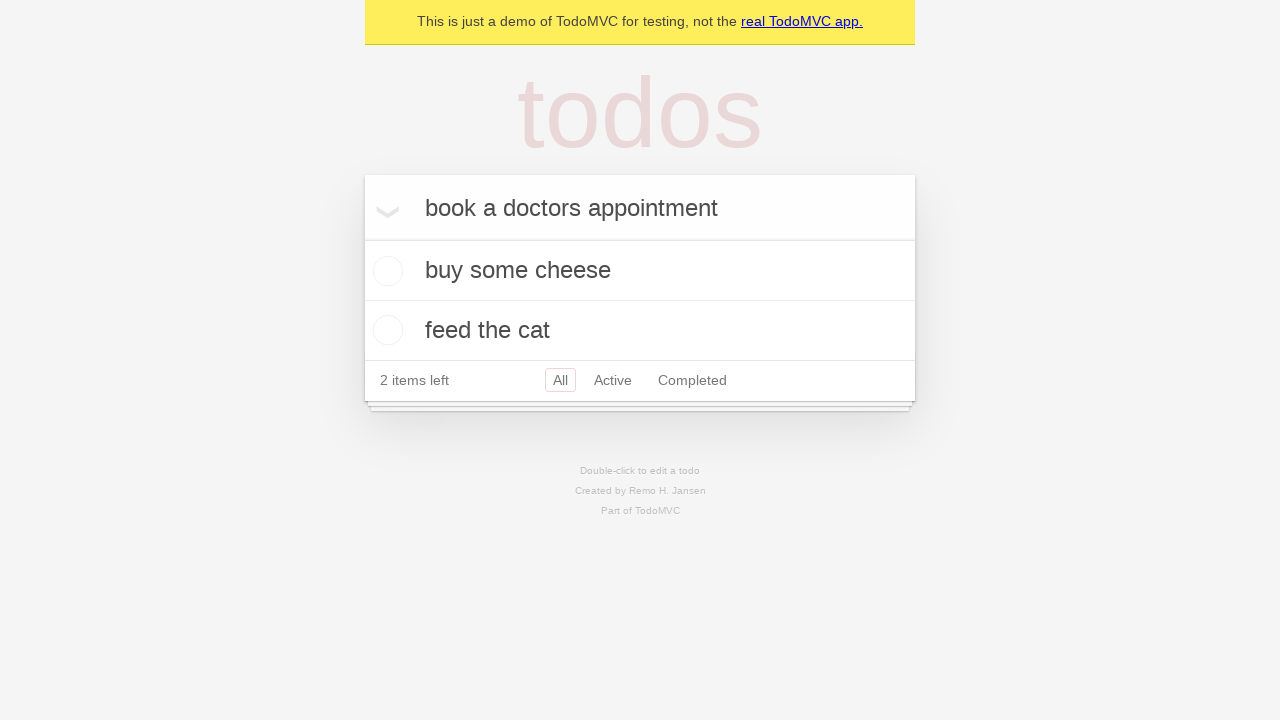

Pressed Enter to add third todo item on internal:attr=[placeholder="What needs to be done?"i]
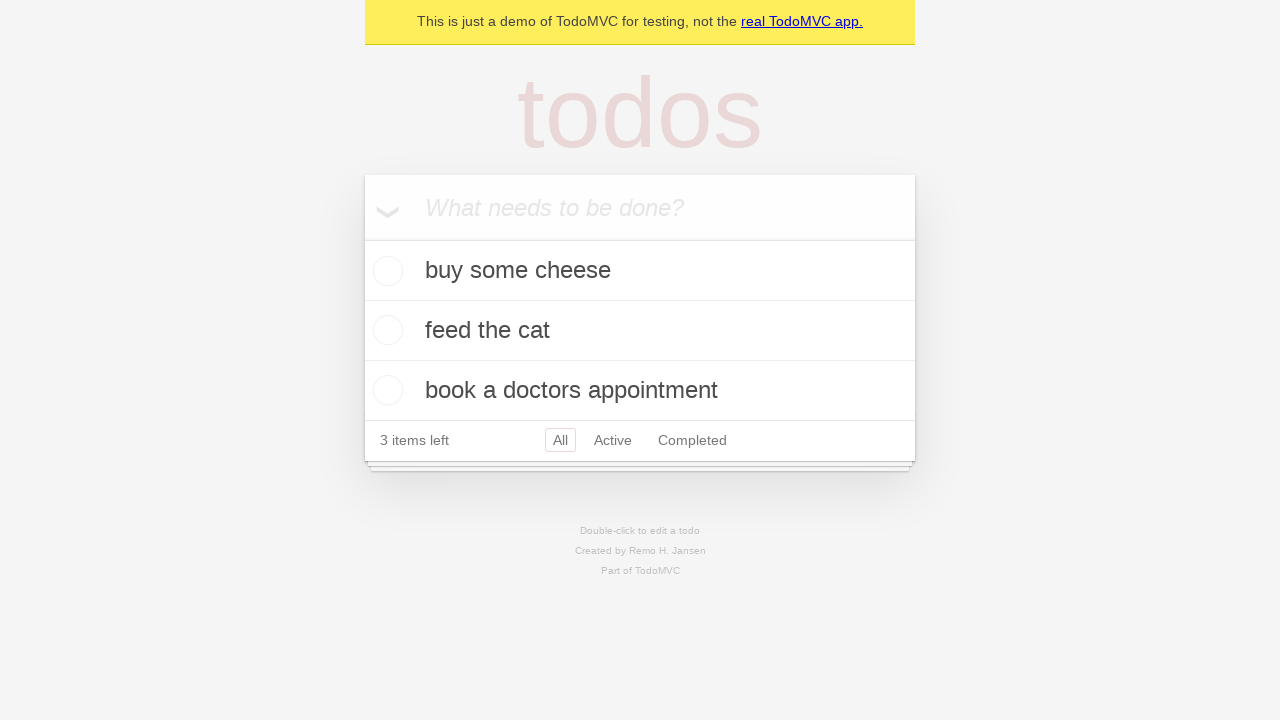

Checked the first todo item to mark it as completed at (385, 271) on .todo-list li .toggle >> nth=0
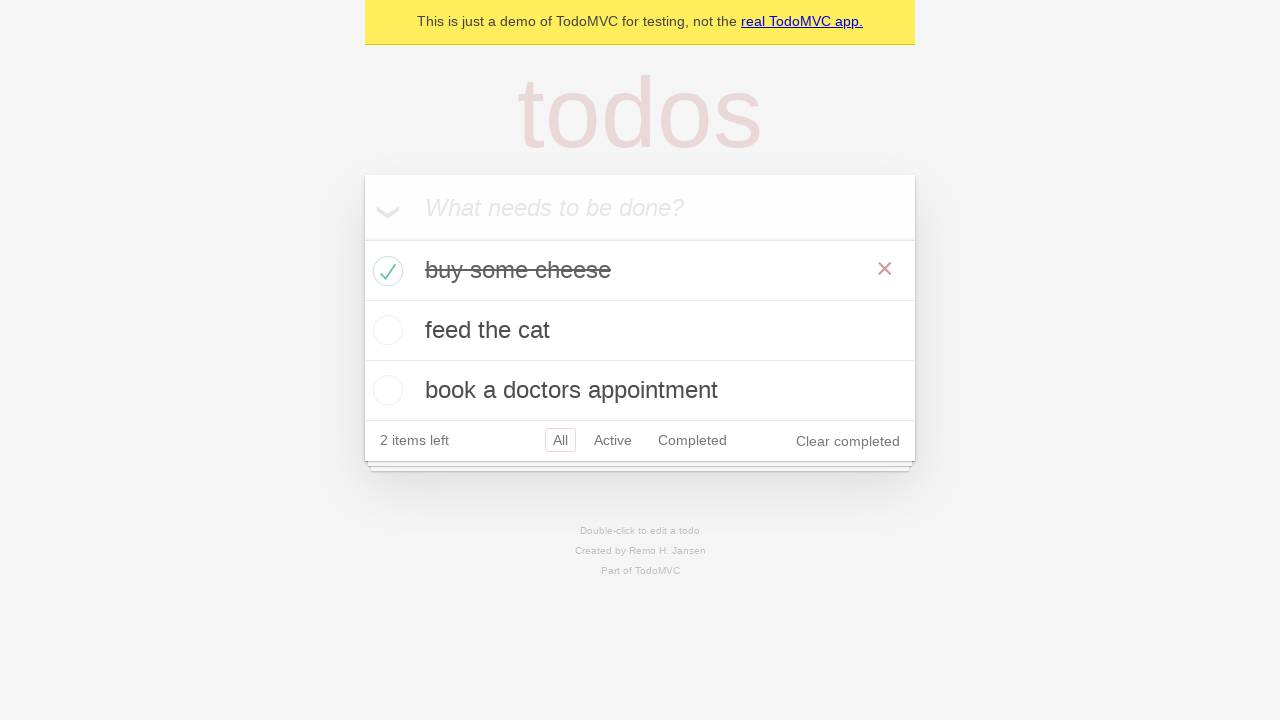

Clicked Clear completed button to remove completed todo at (848, 441) on internal:role=button[name="Clear completed"i]
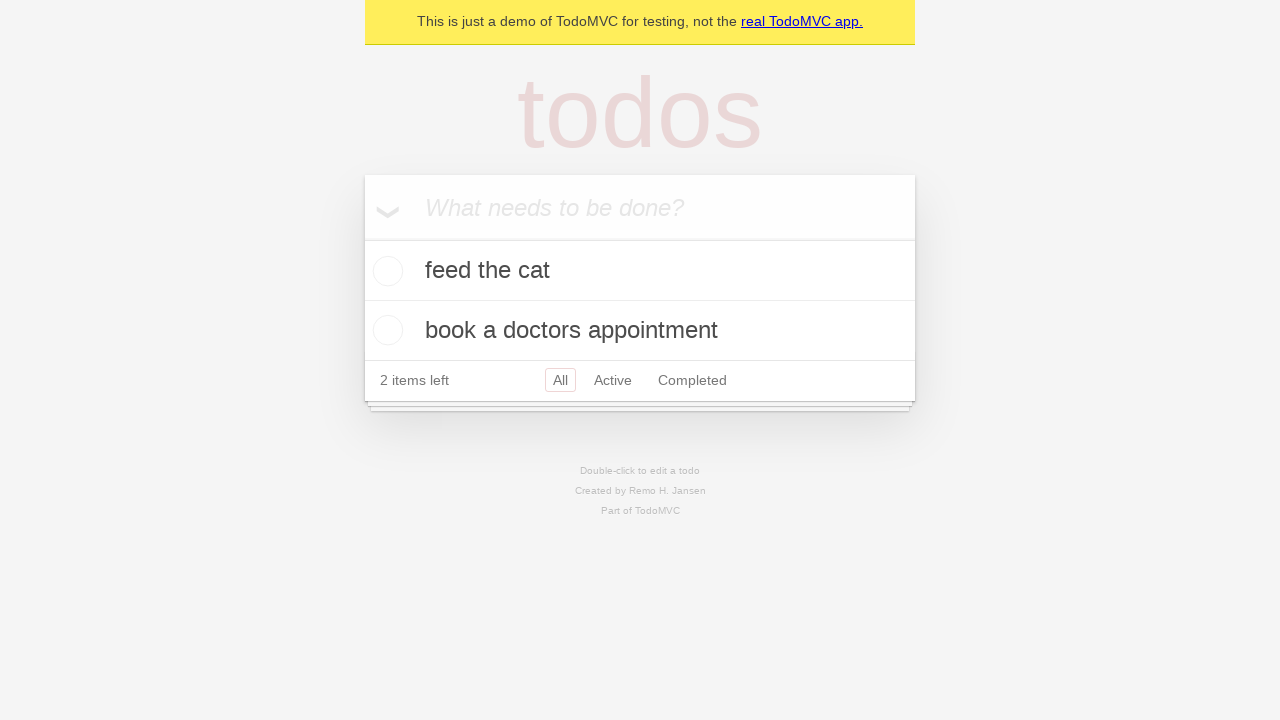

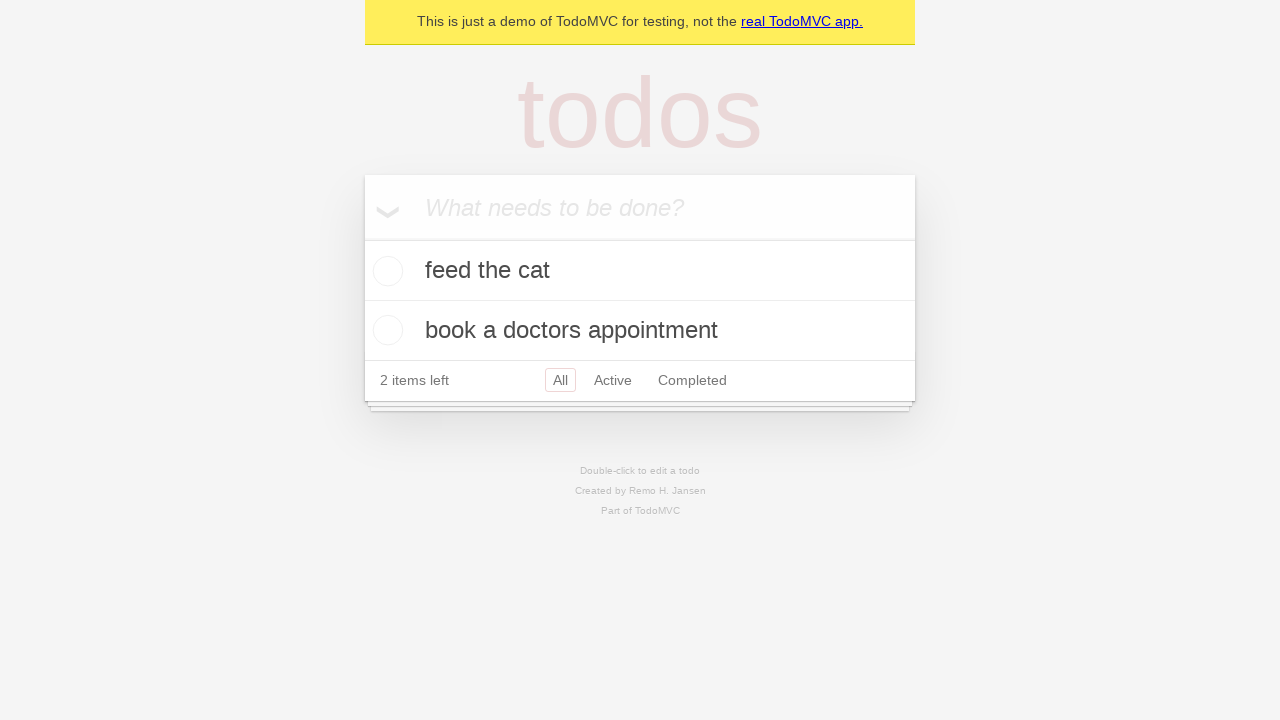